Tests A/B test opt-out functionality by first verifying the page shows either A/B Test Variation 1 or Control, then adds an opt-out cookie and refreshes to verify the page shows "No A/B Test".

Starting URL: http://the-internet.herokuapp.com/abtest

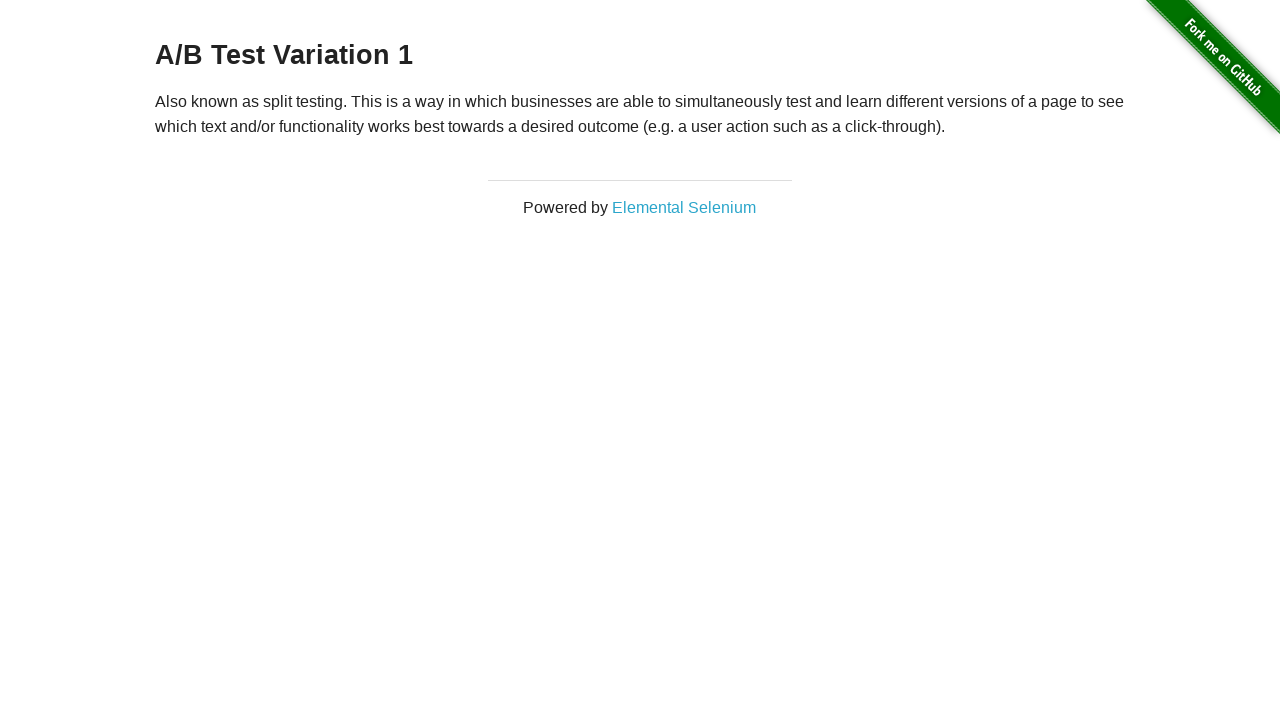

Waited for h3 heading to load
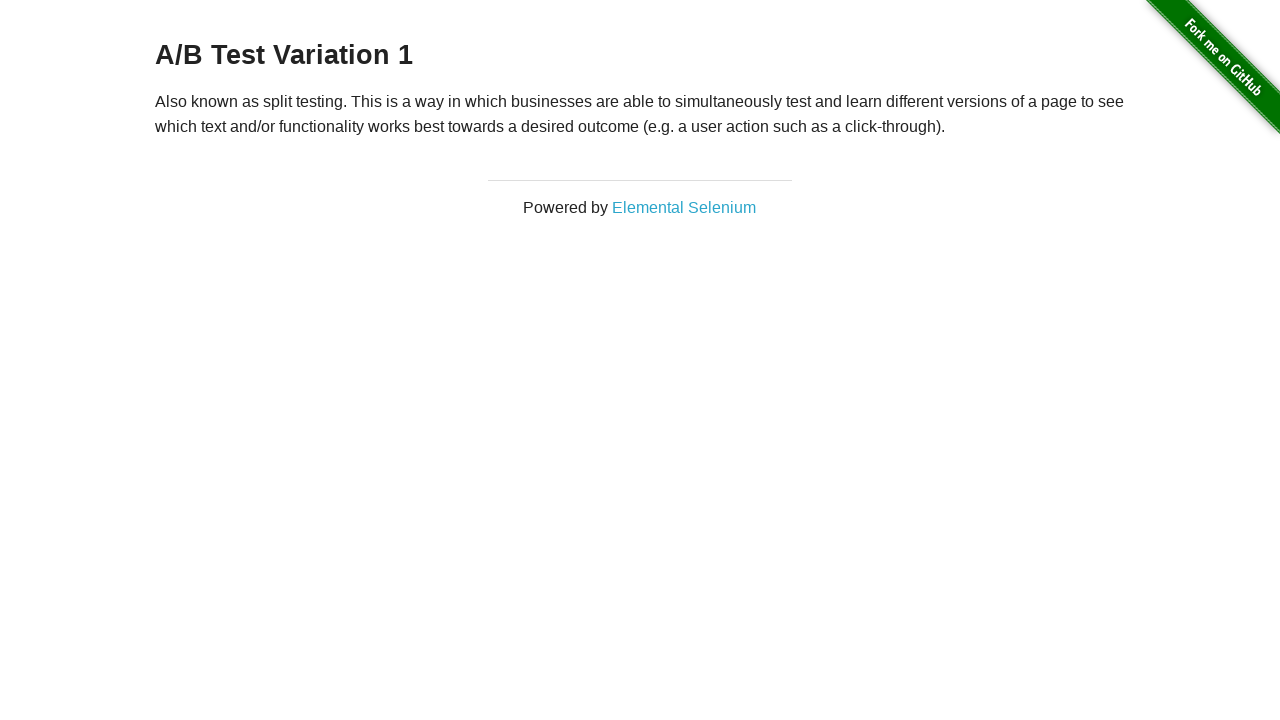

Retrieved heading text: A/B Test Variation 1
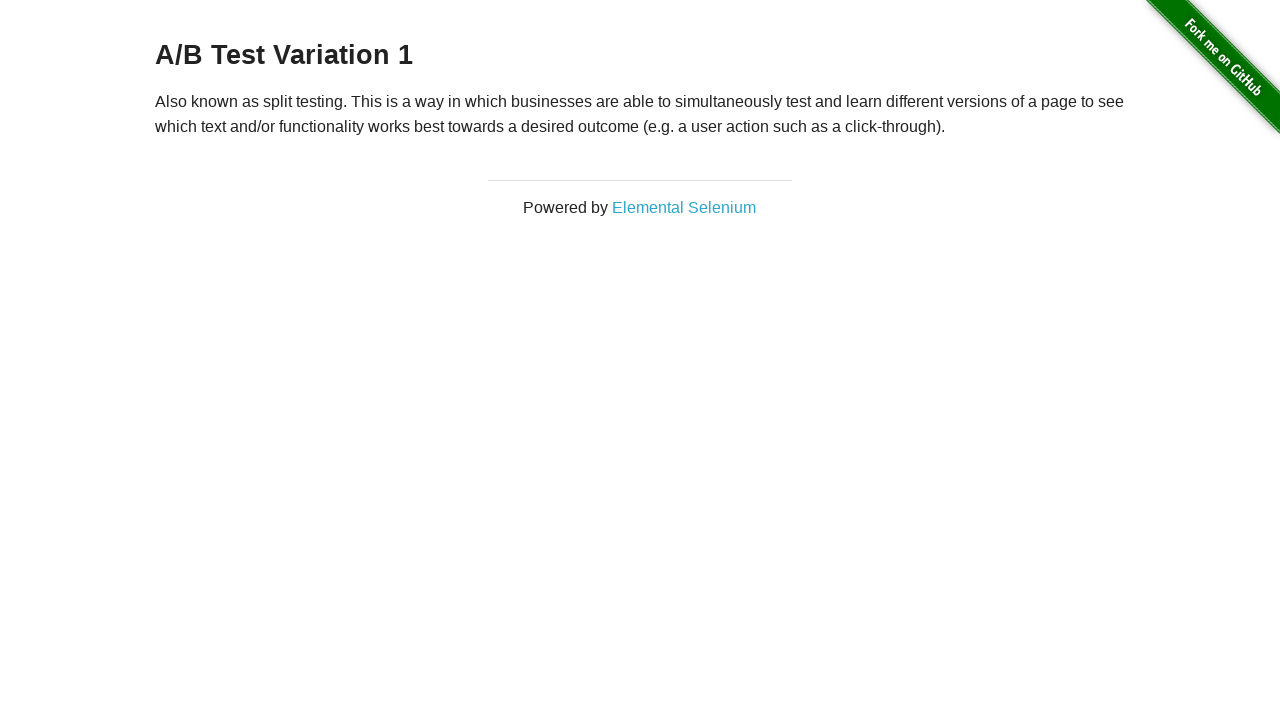

Verified page shows A/B test variant: A/B Test Variation 1
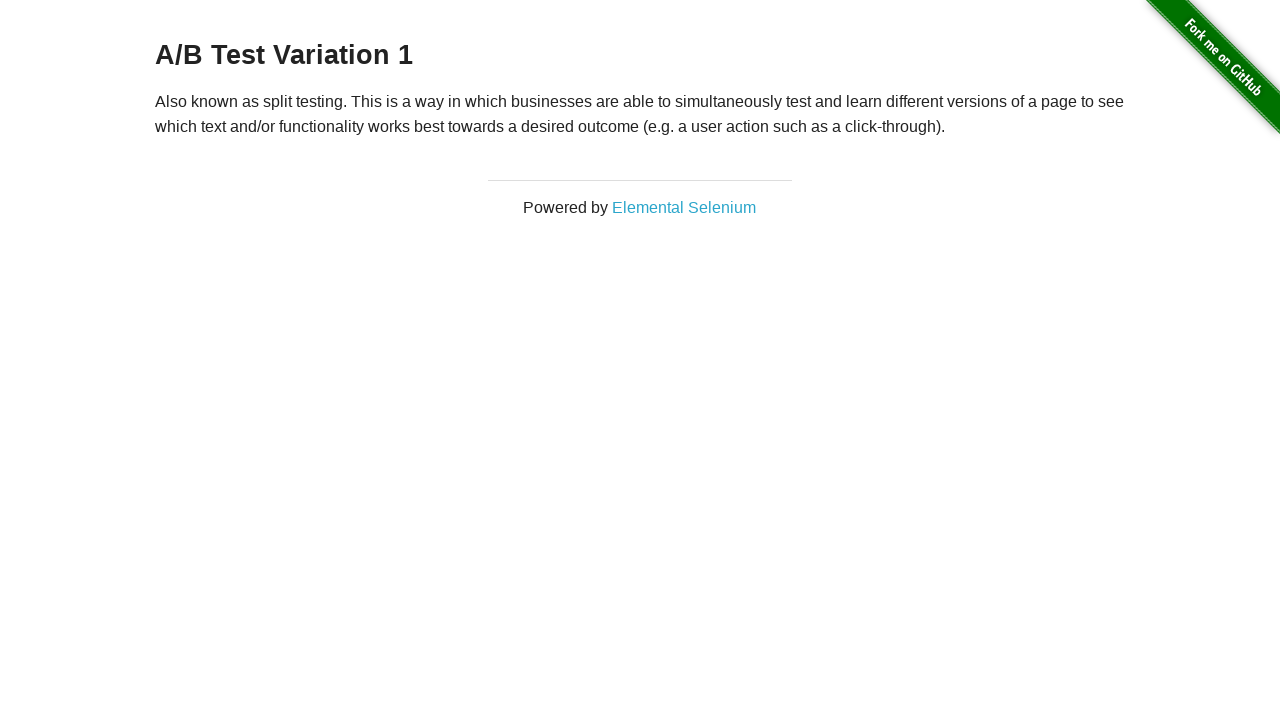

Added optimizelyOptOut cookie to context
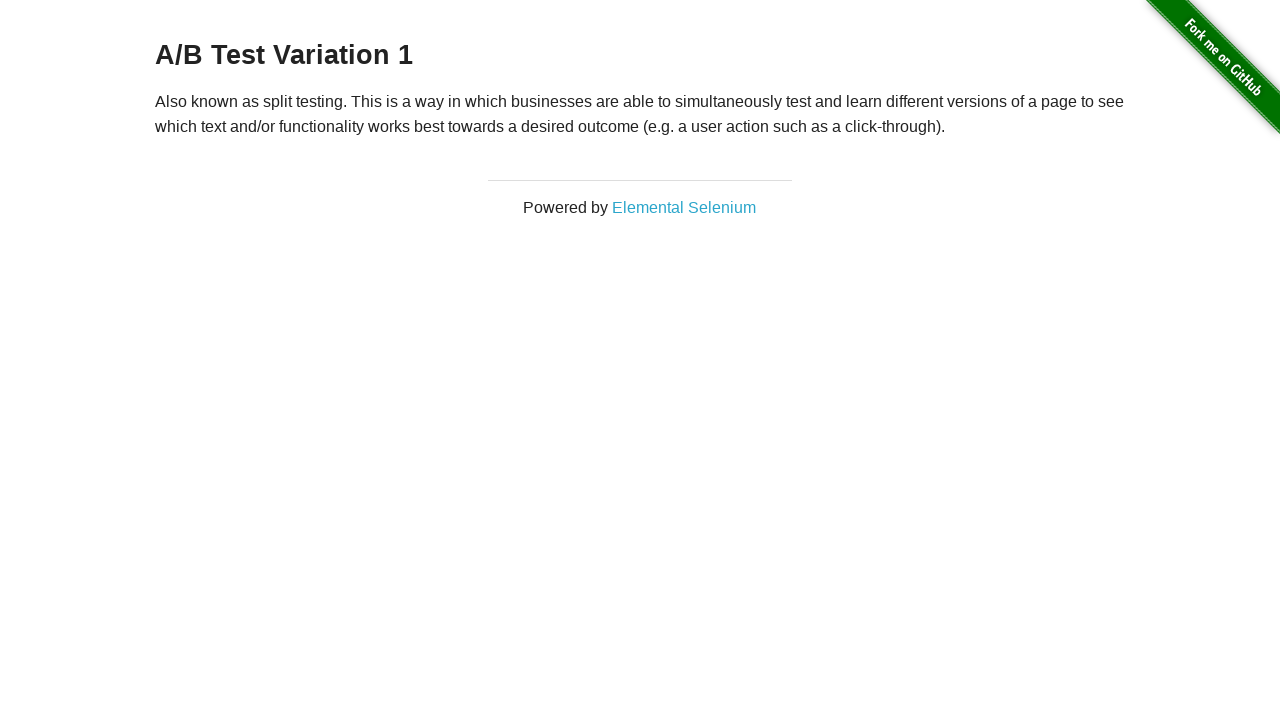

Reloaded page to apply opt-out cookie
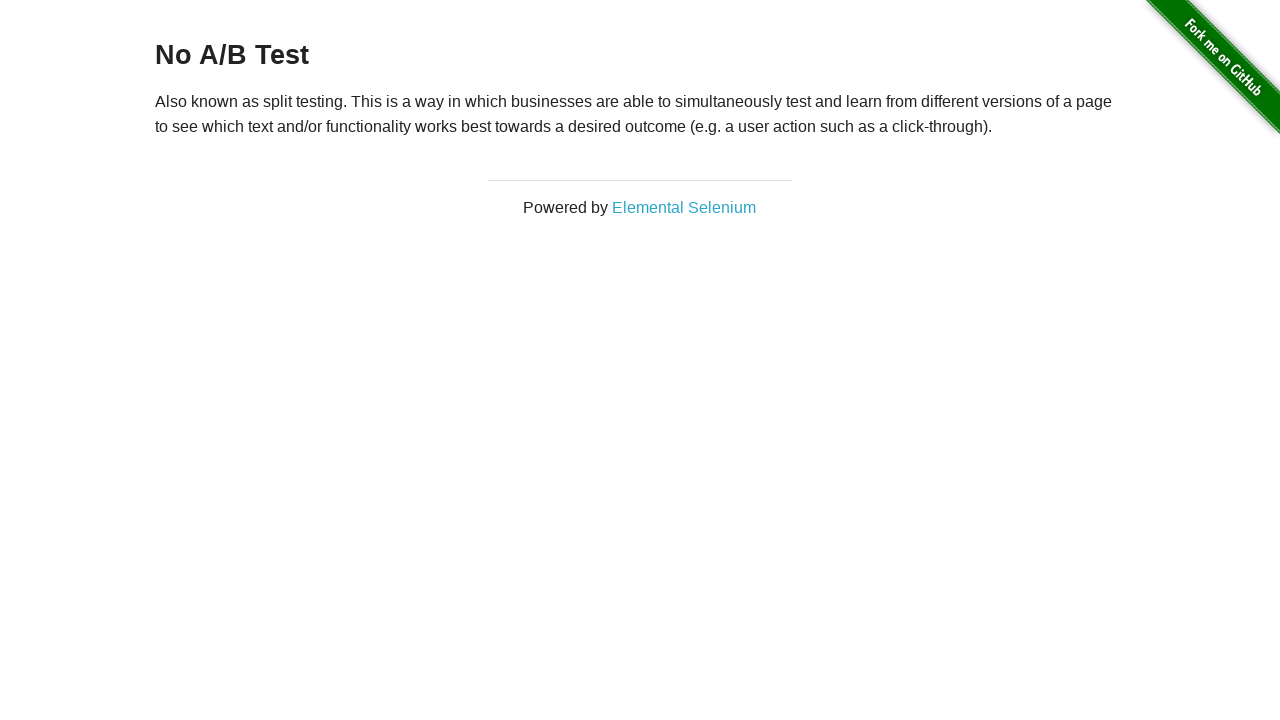

Waited for h3 heading to load after page reload
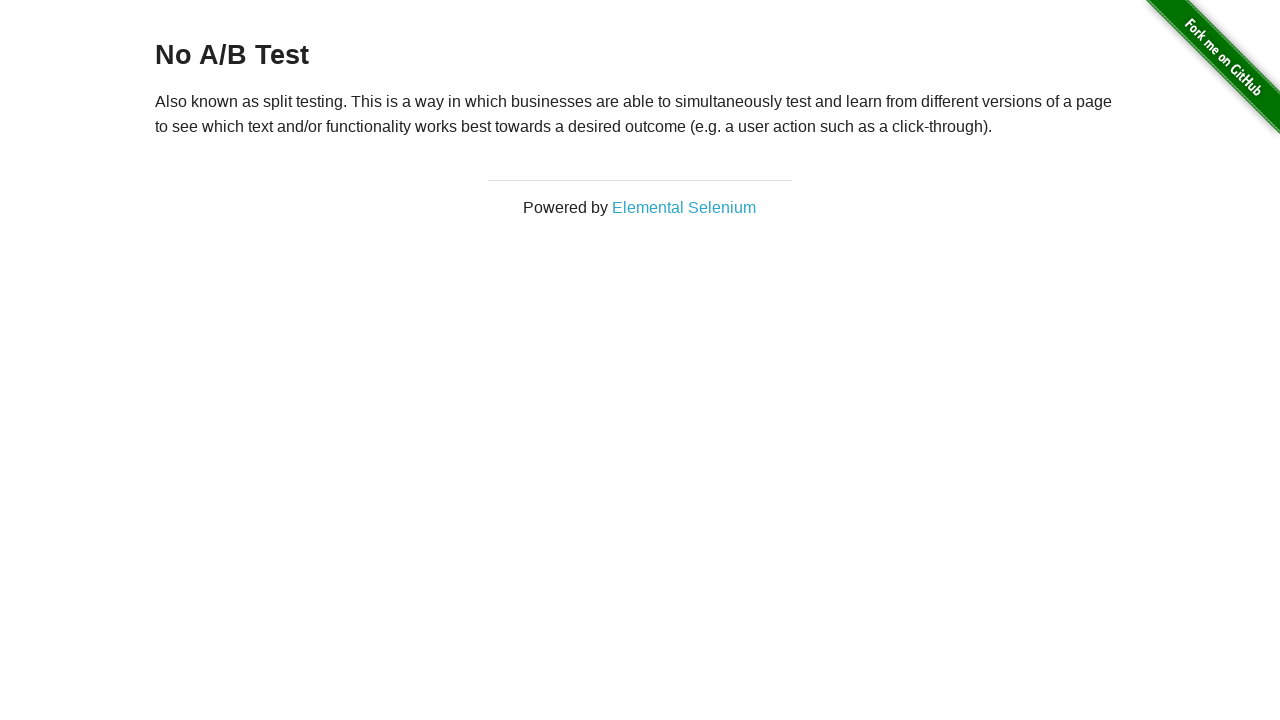

Retrieved new heading text: No A/B Test
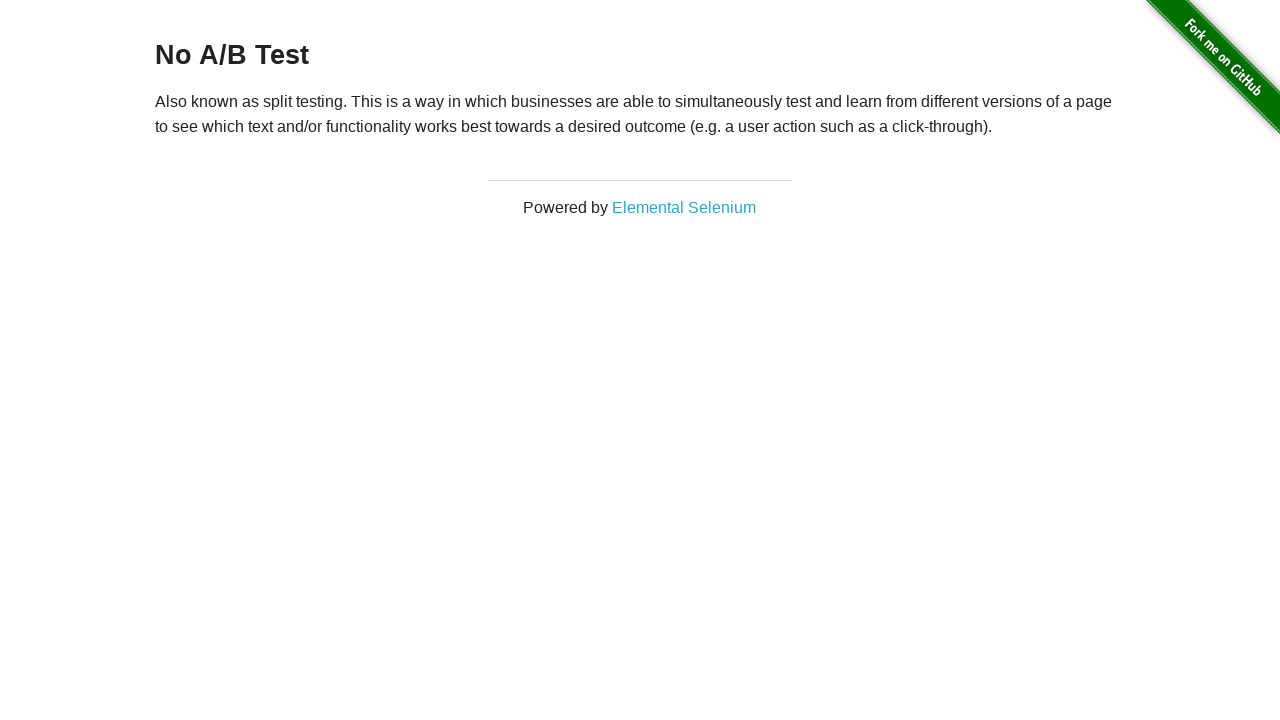

Verified page shows 'No A/B Test' after opt-out
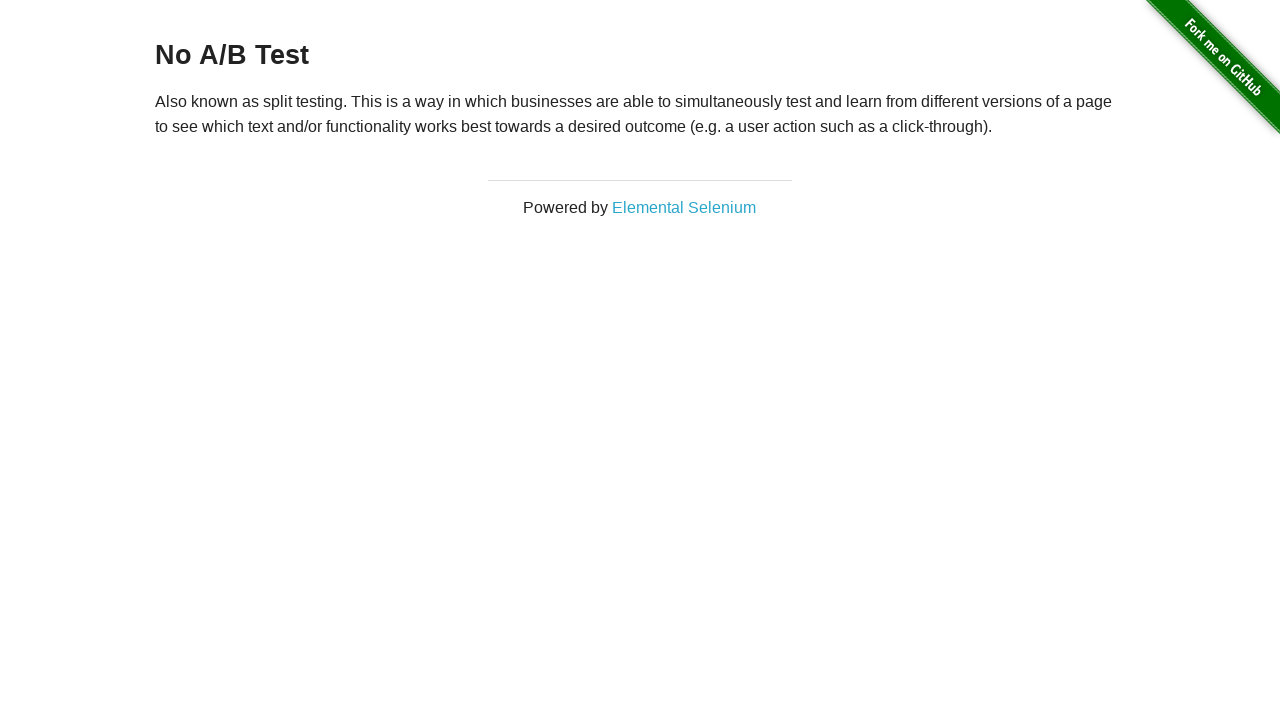

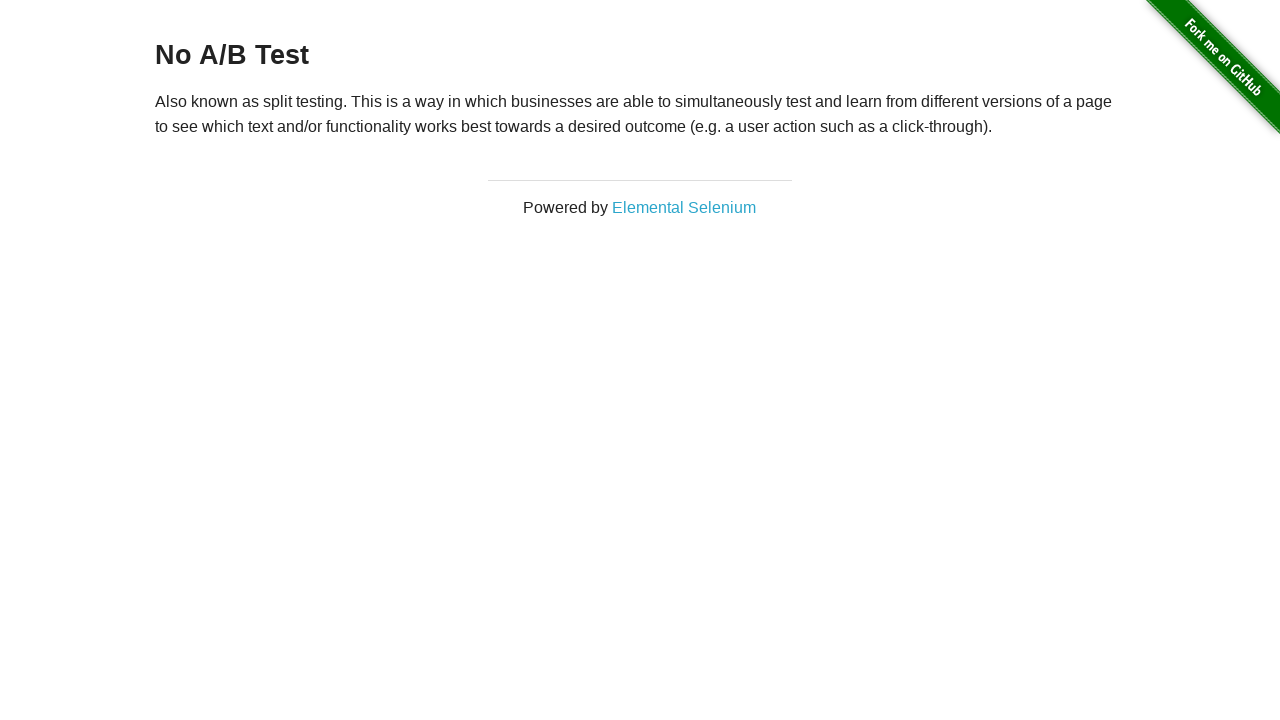